Tests radio button default states and checkbox attributes on a math problem form page

Starting URL: https://suninjuly.github.io/math.html

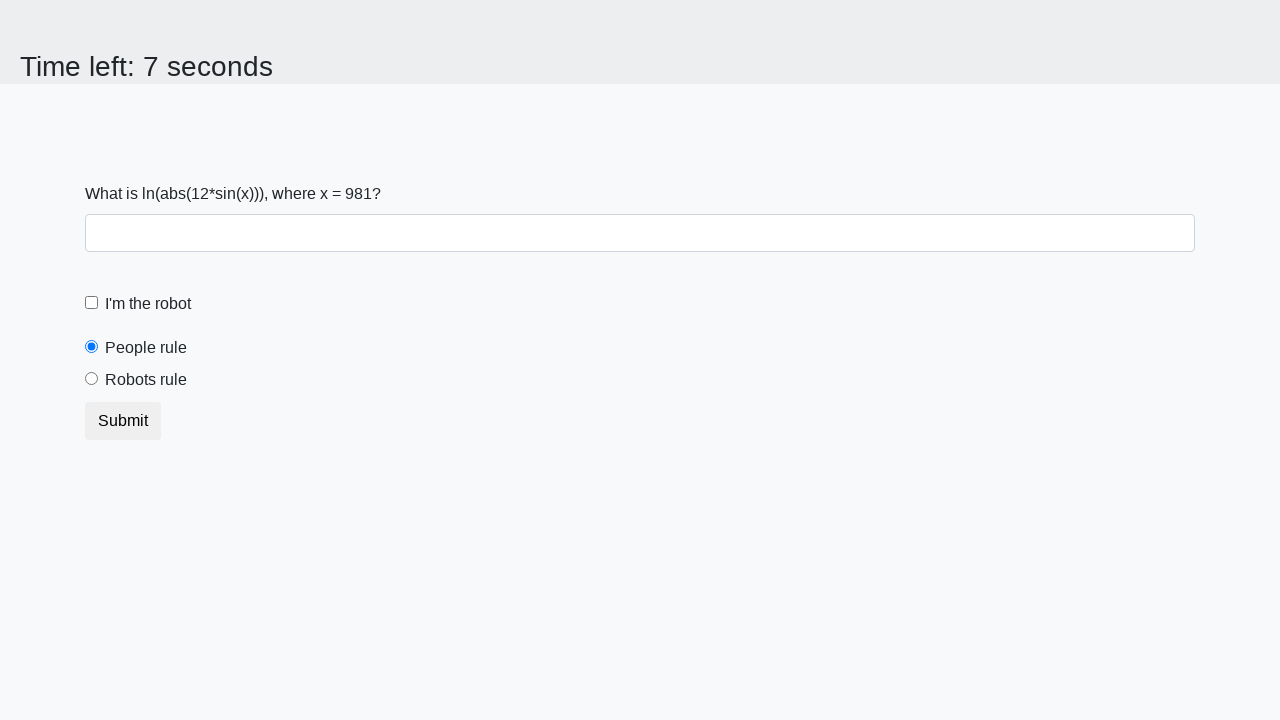

Located the people radio button element
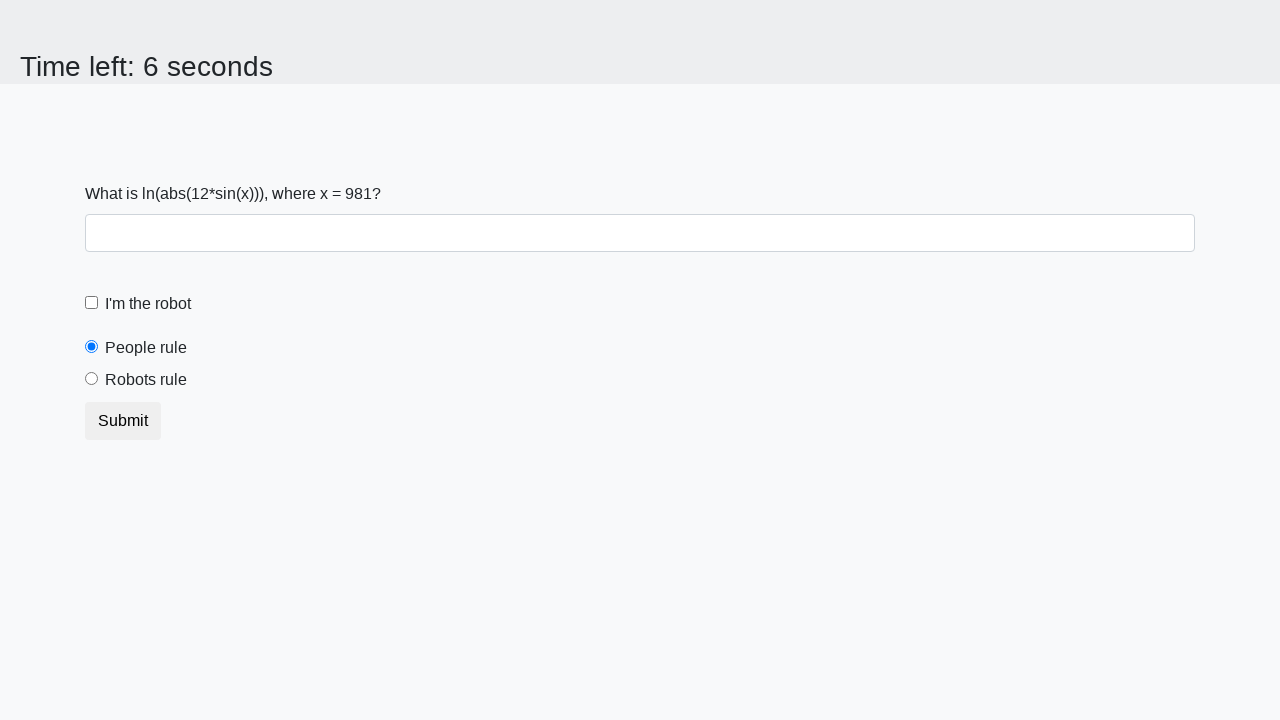

Retrieved 'checked' attribute from people radio button
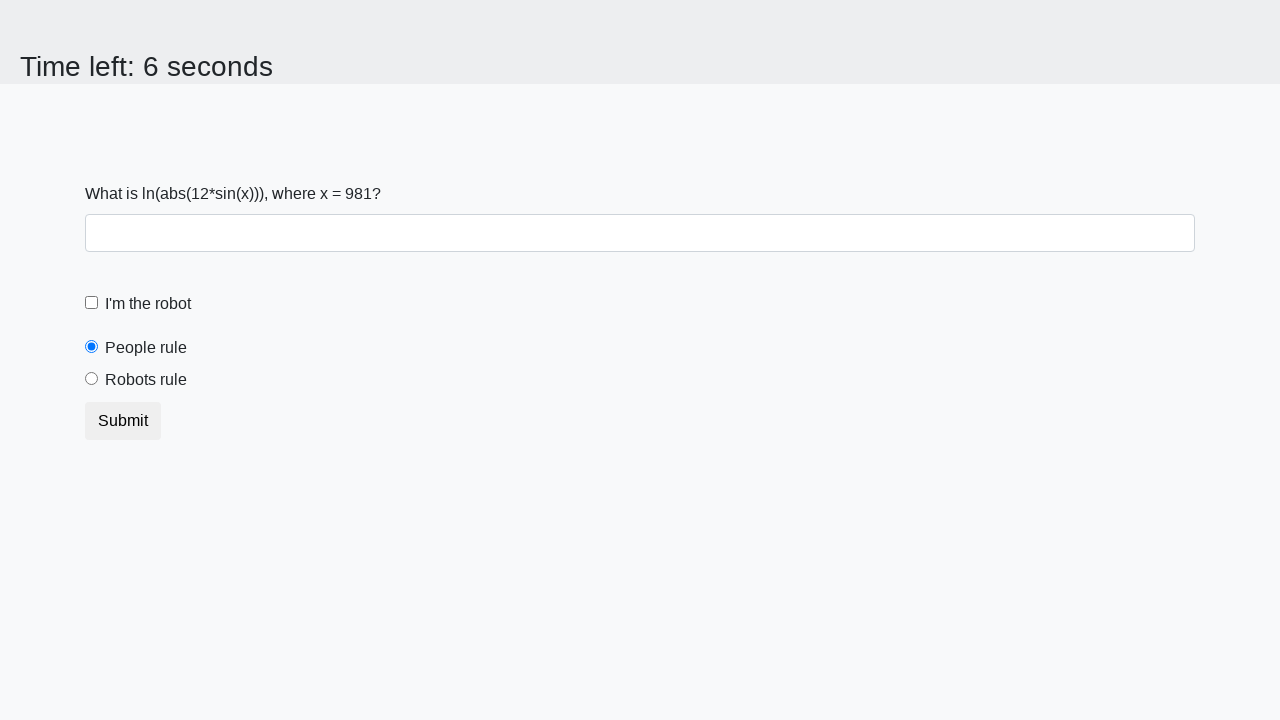

Printed people radio button checked value
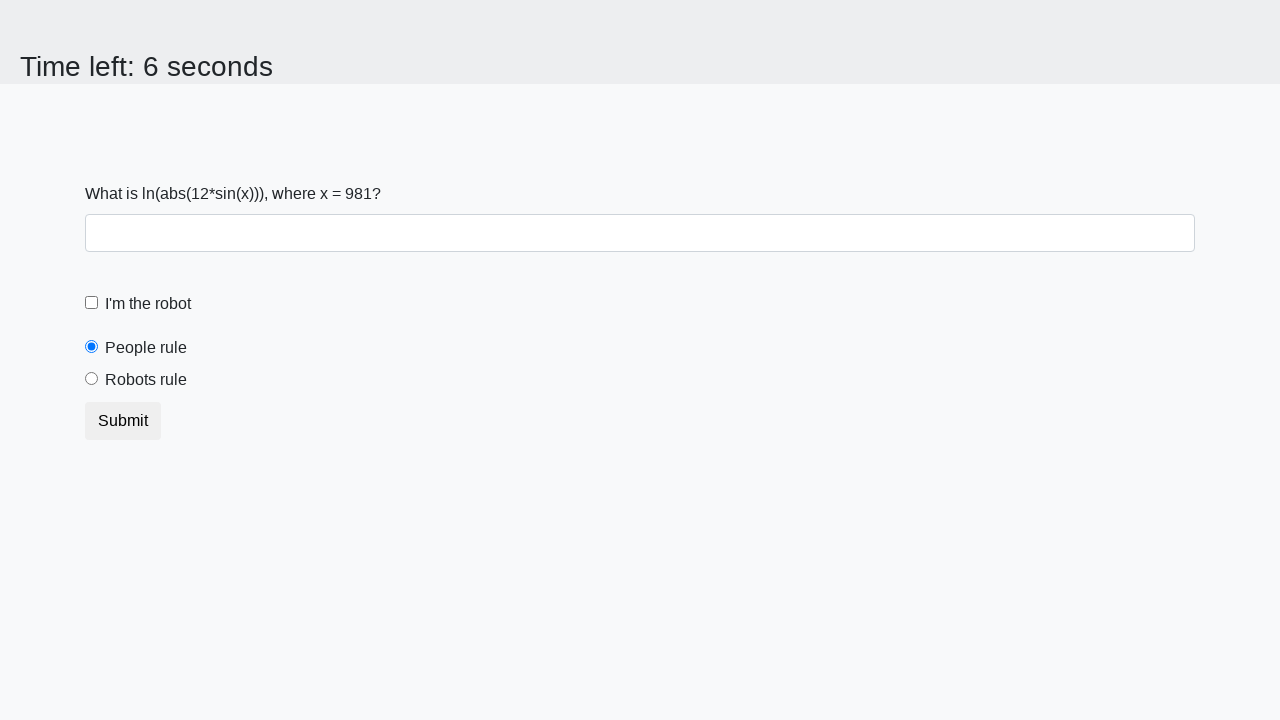

Asserted that people radio button is selected by default
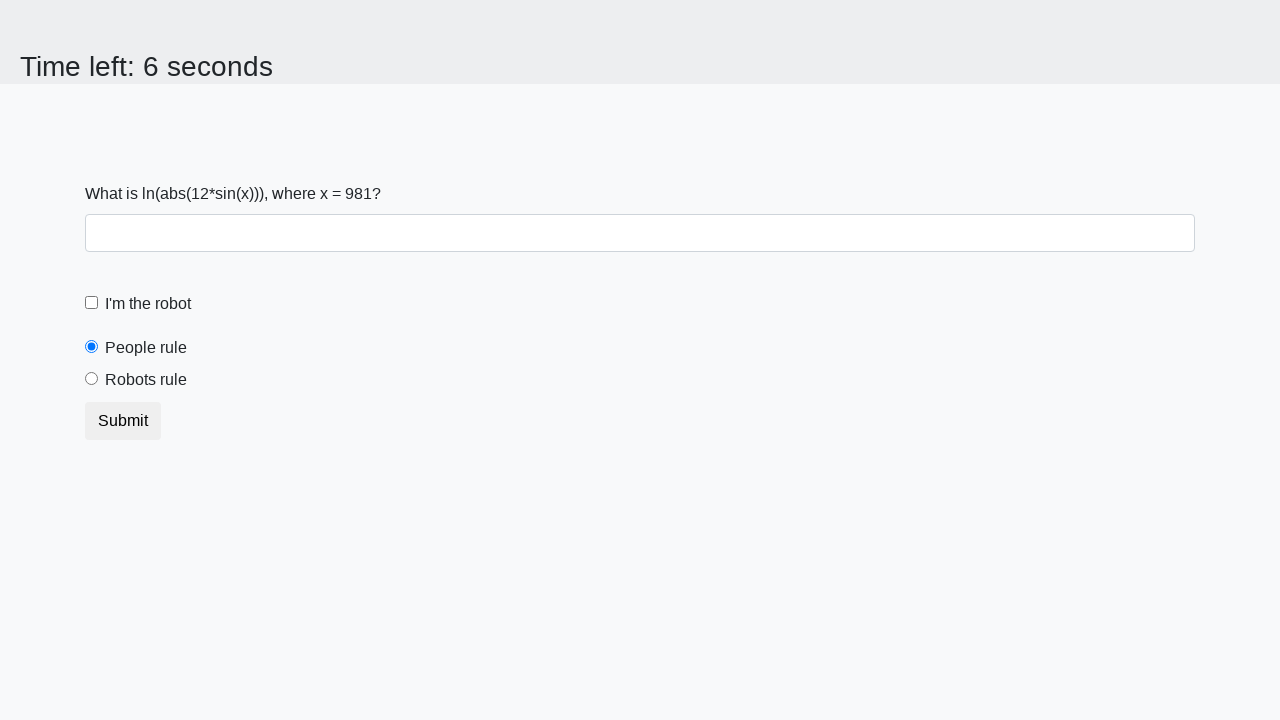

Located the robots radio button element
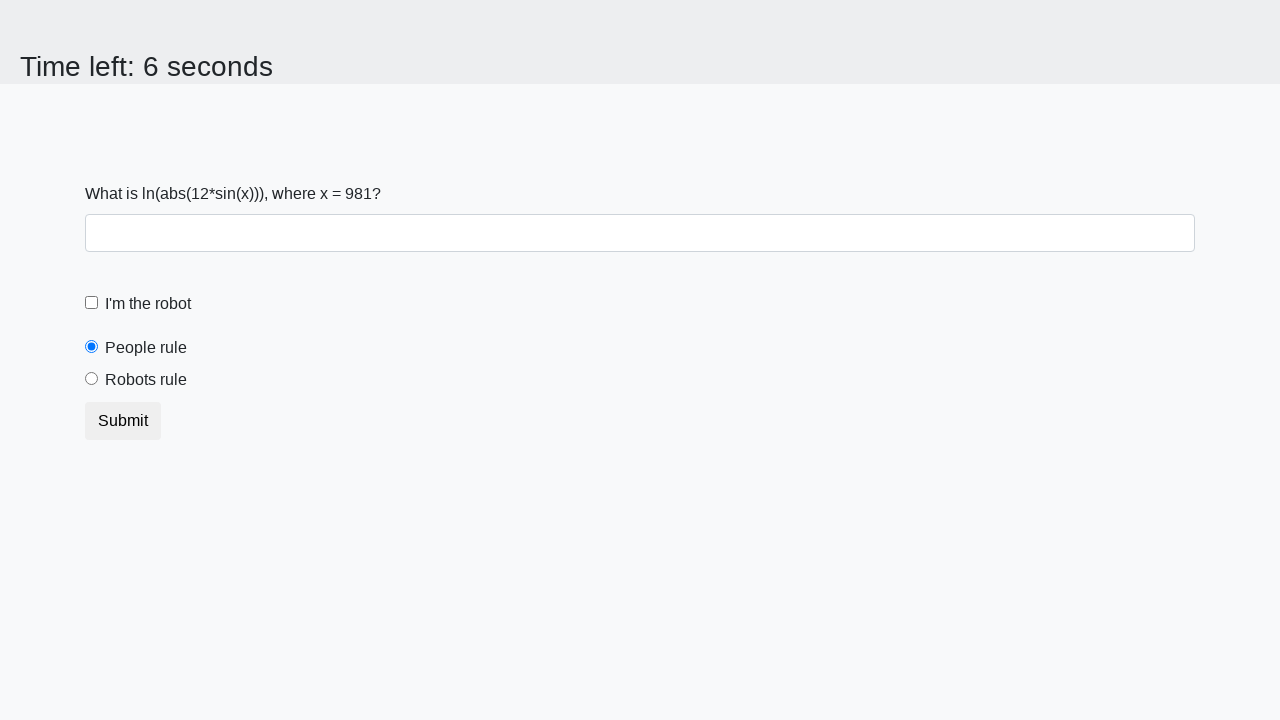

Retrieved 'checked' attribute from robots radio button
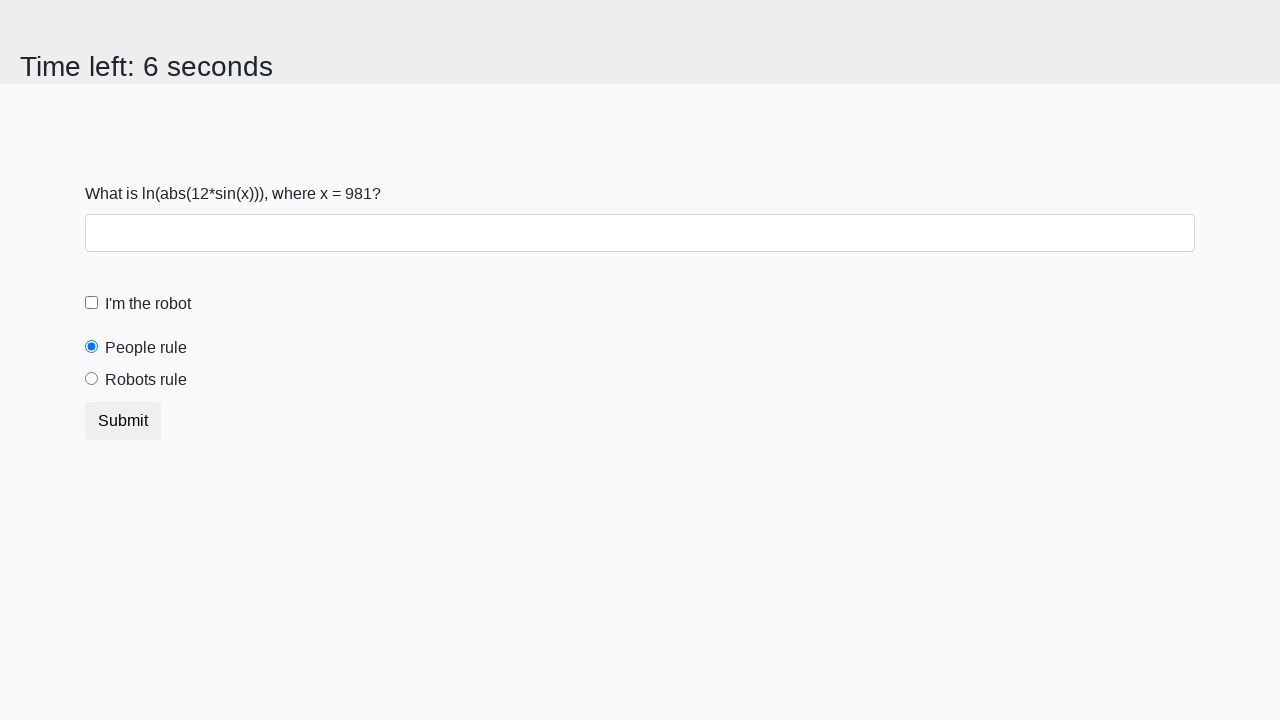

Asserted that robots radio button is not selected by default
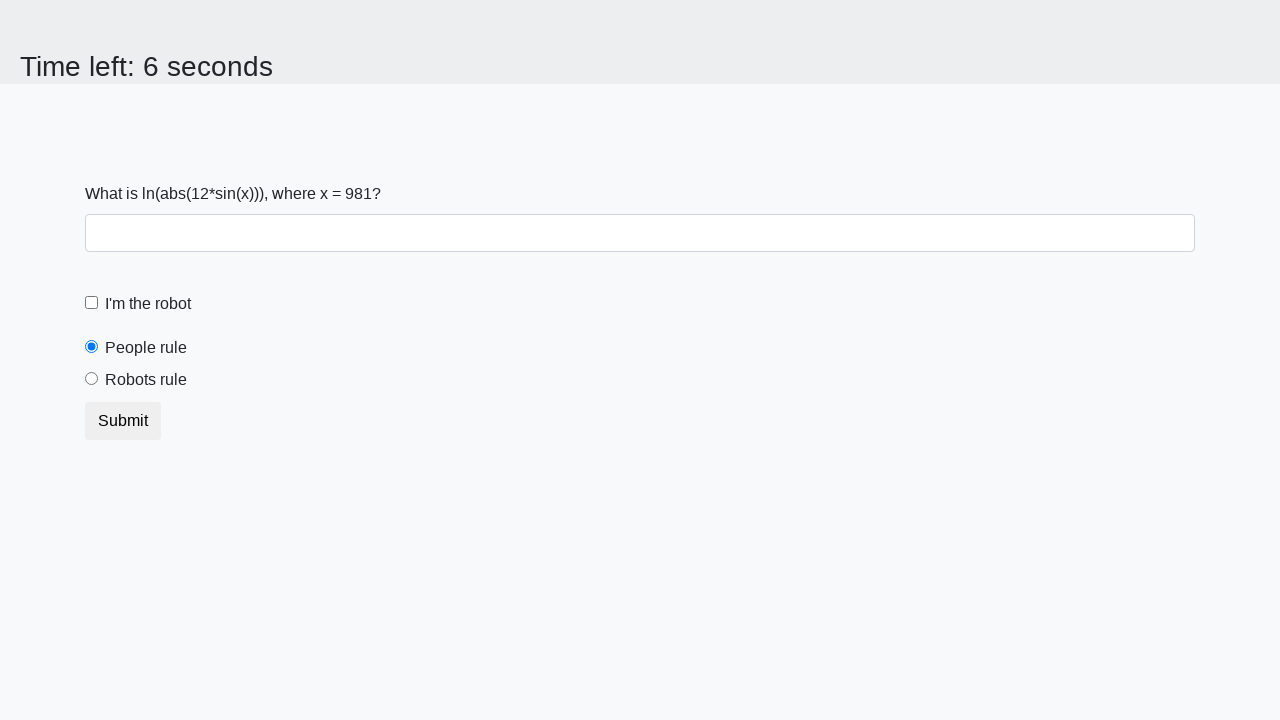

Located the robot checkbox element
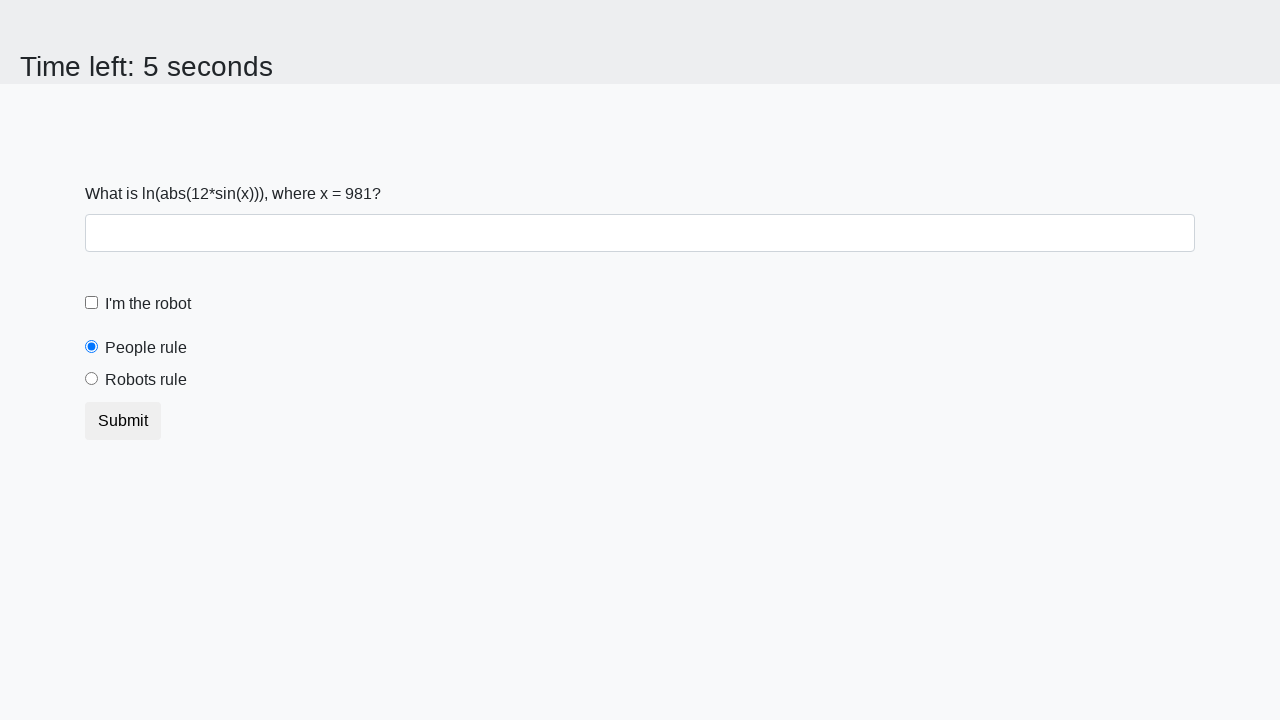

Retrieved 'required' attribute from robot checkbox
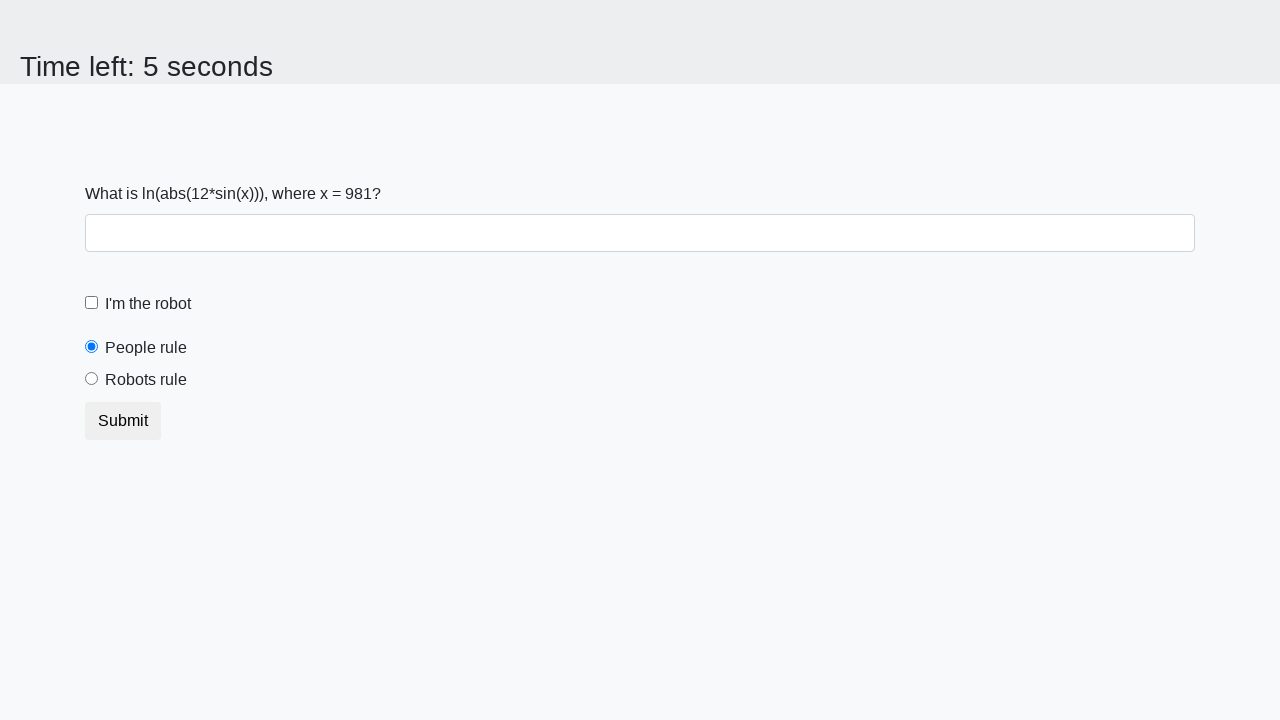

Printed robot checkbox required attribute value
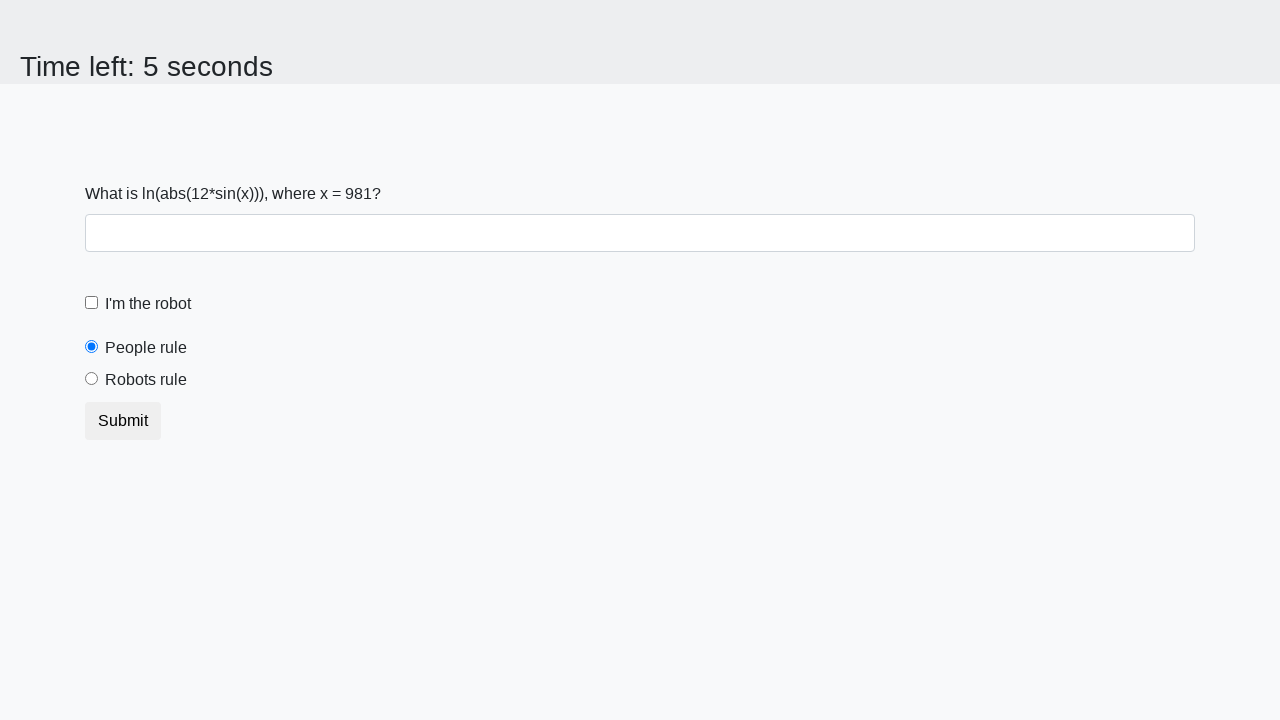

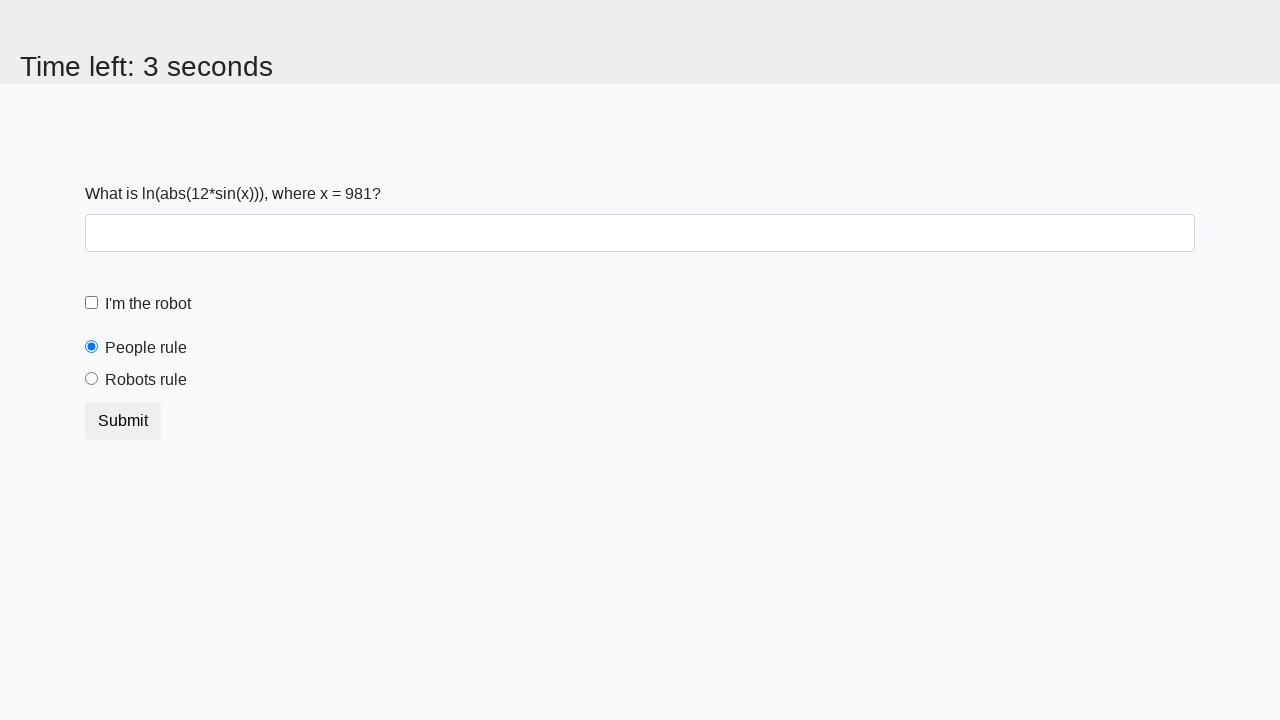